Tests iframe interaction by switching to a demo frame, clicking a button inside it, then switching back to the main content and clicking a navigation link to the Draggable page.

Starting URL: https://jqueryui.com/switchClass/

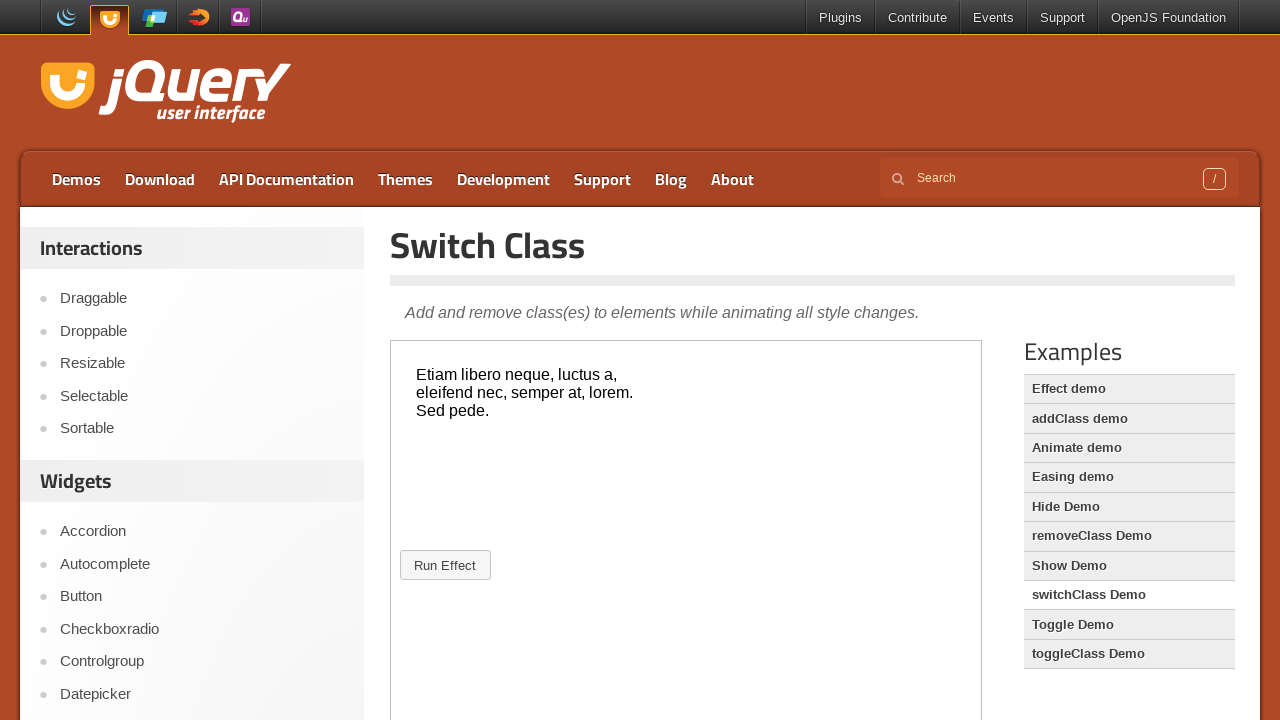

Clicked button inside demo iframe at (445, 565) on iframe.demo-frame >> internal:control=enter-frame >> #button
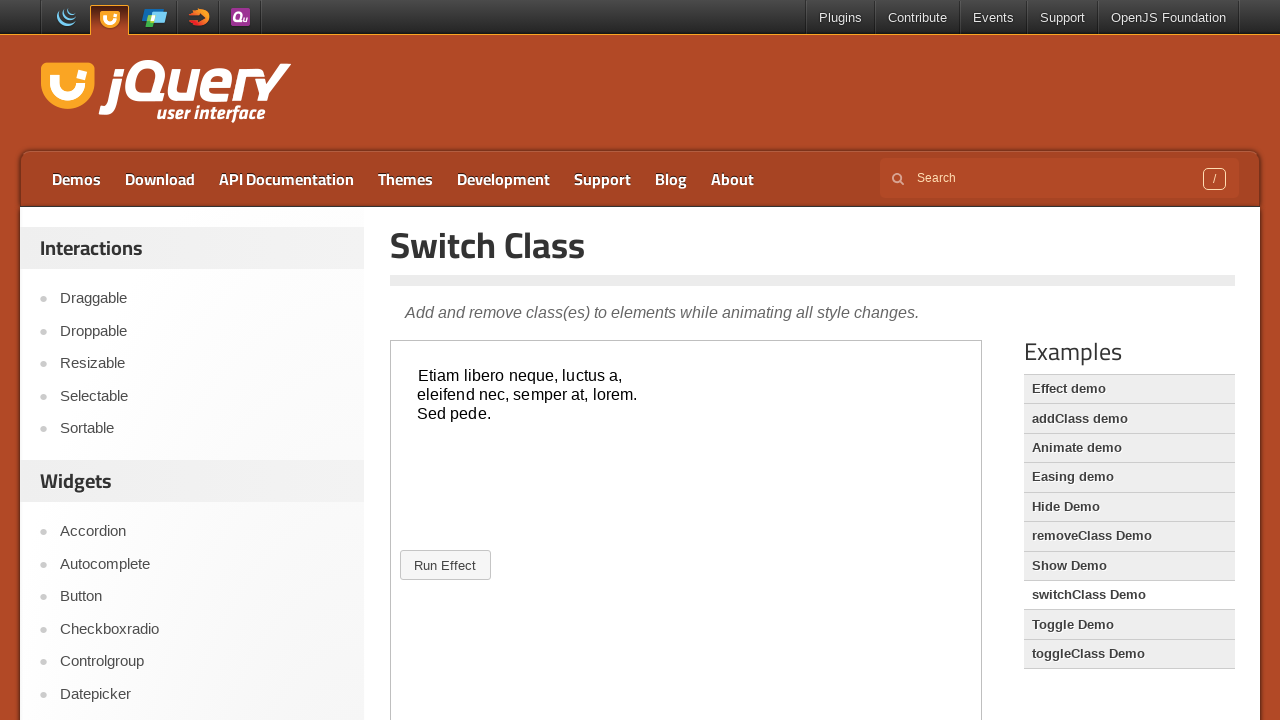

Waited 2 seconds for animation/effect to complete
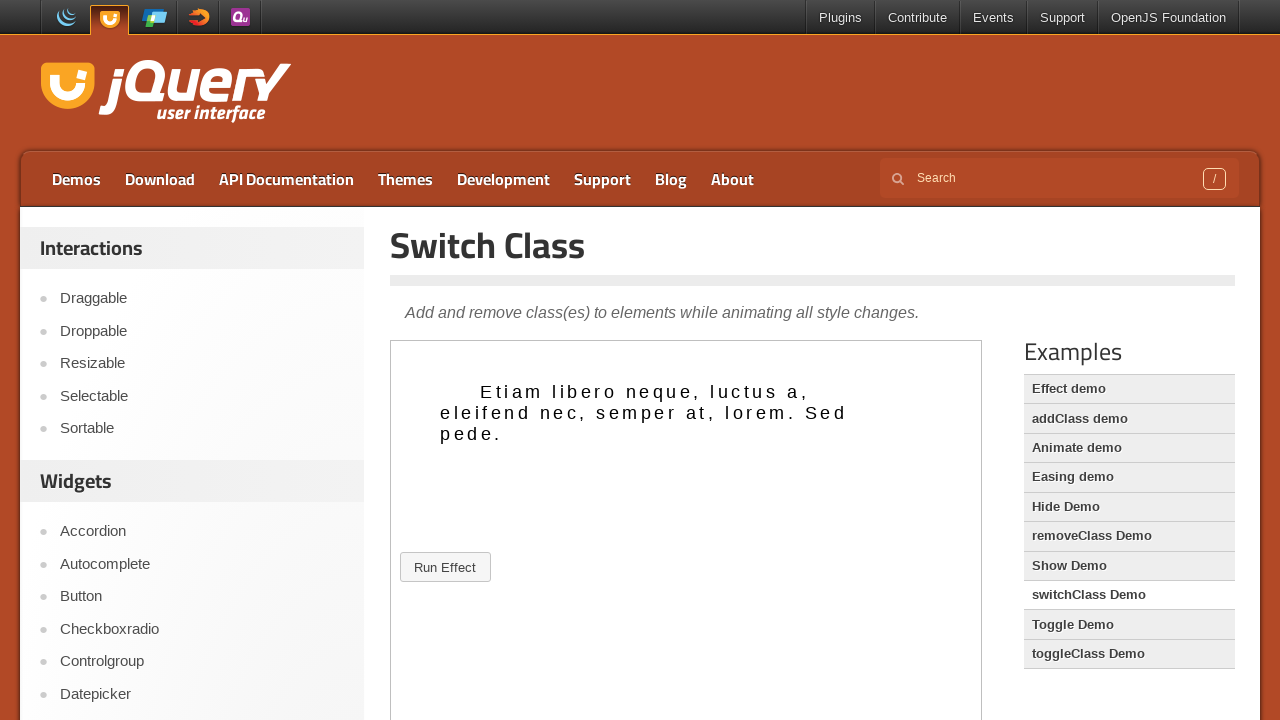

Clicked Draggable navigation link in main content at (202, 299) on text=Draggable
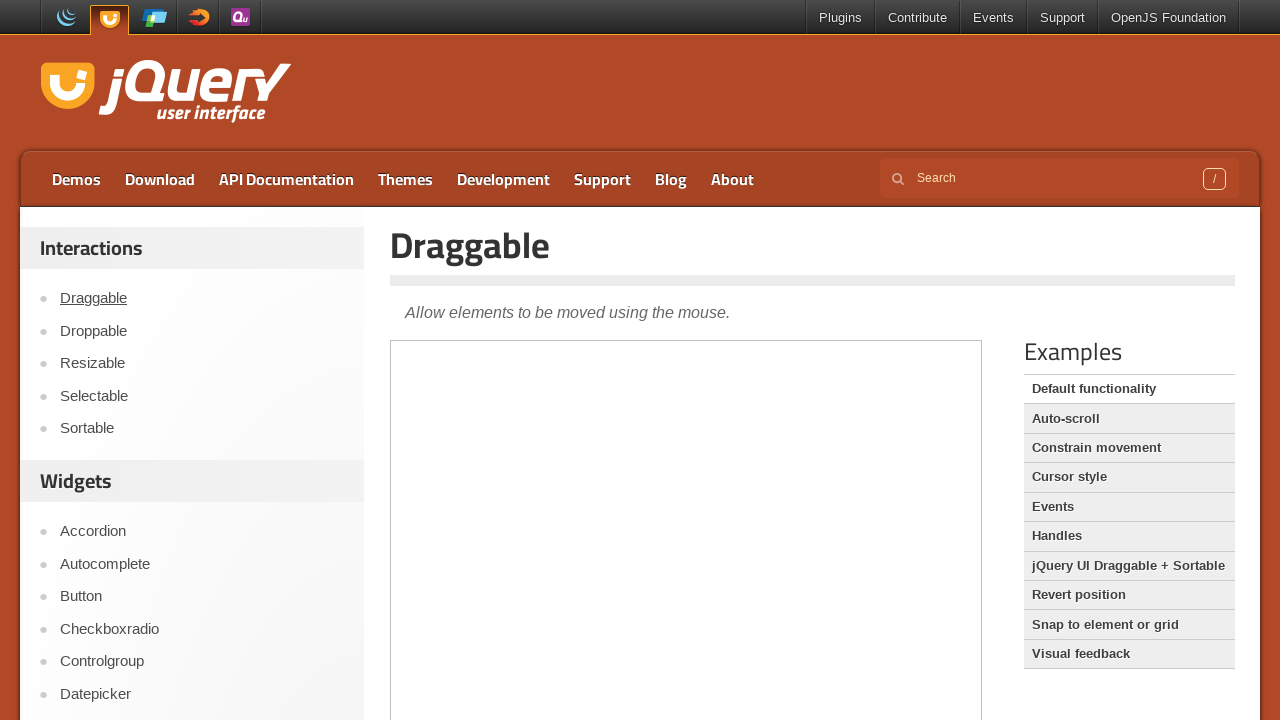

Navigated to Draggable page and waited for network idle
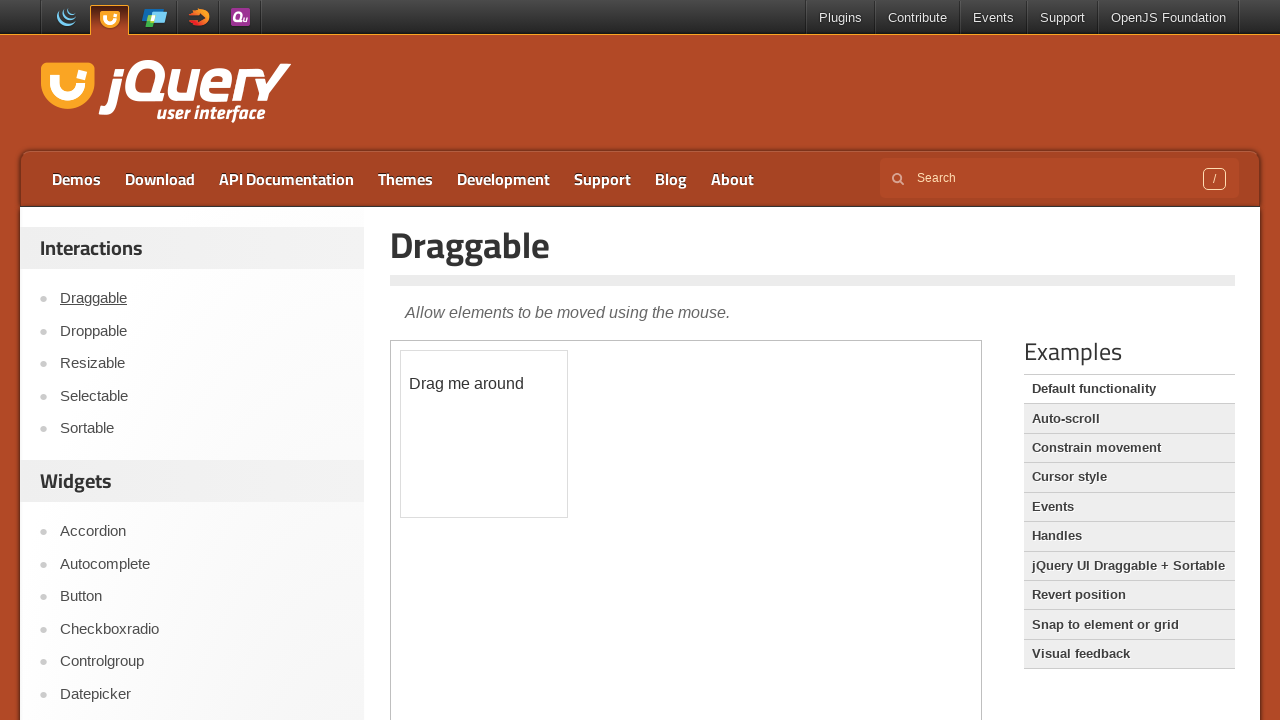

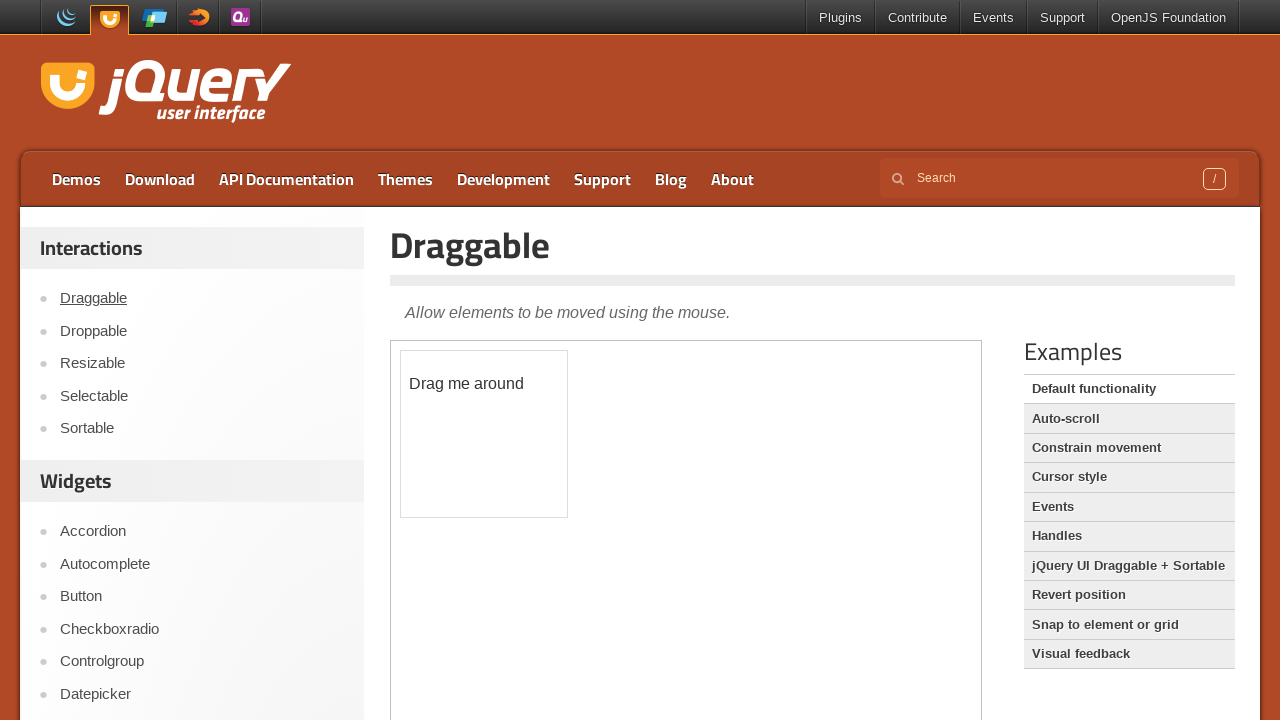